Tests keyboard input functionality by clicking on a name field, entering text, and clicking a button on a form testing page

Starting URL: https://formy-project.herokuapp.com/keypress

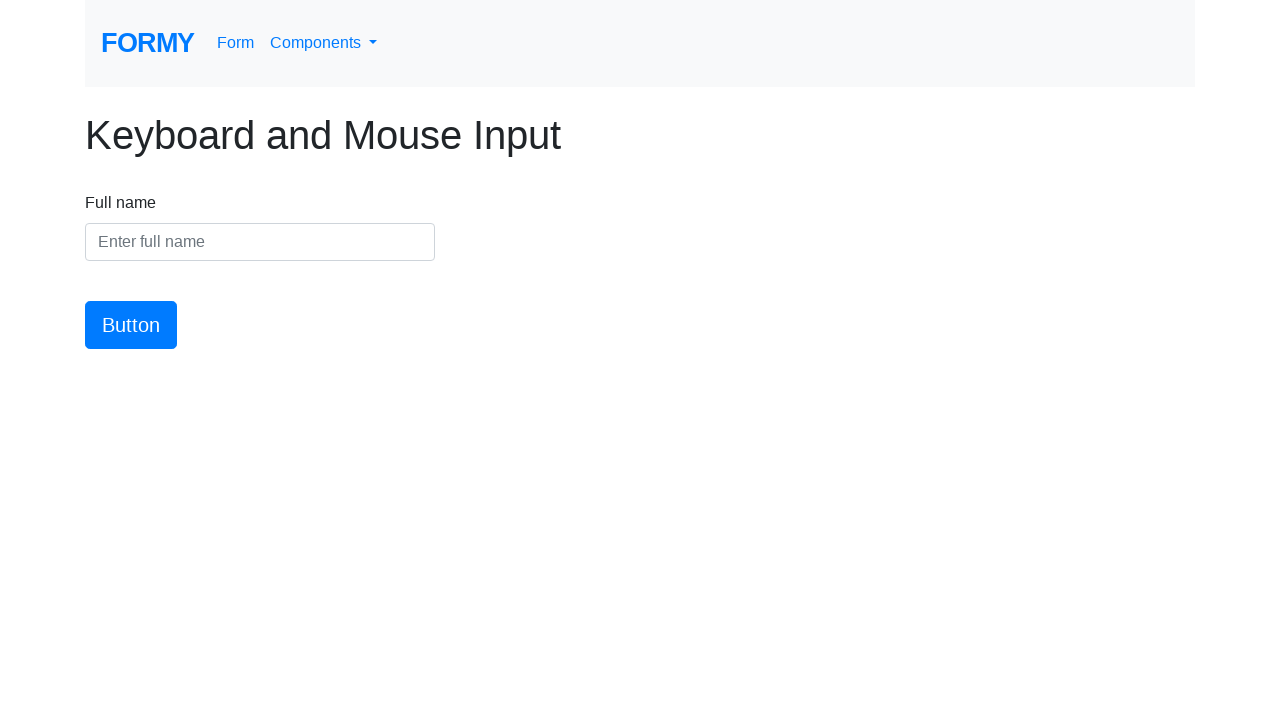

Clicked on the name input field at (260, 242) on #name
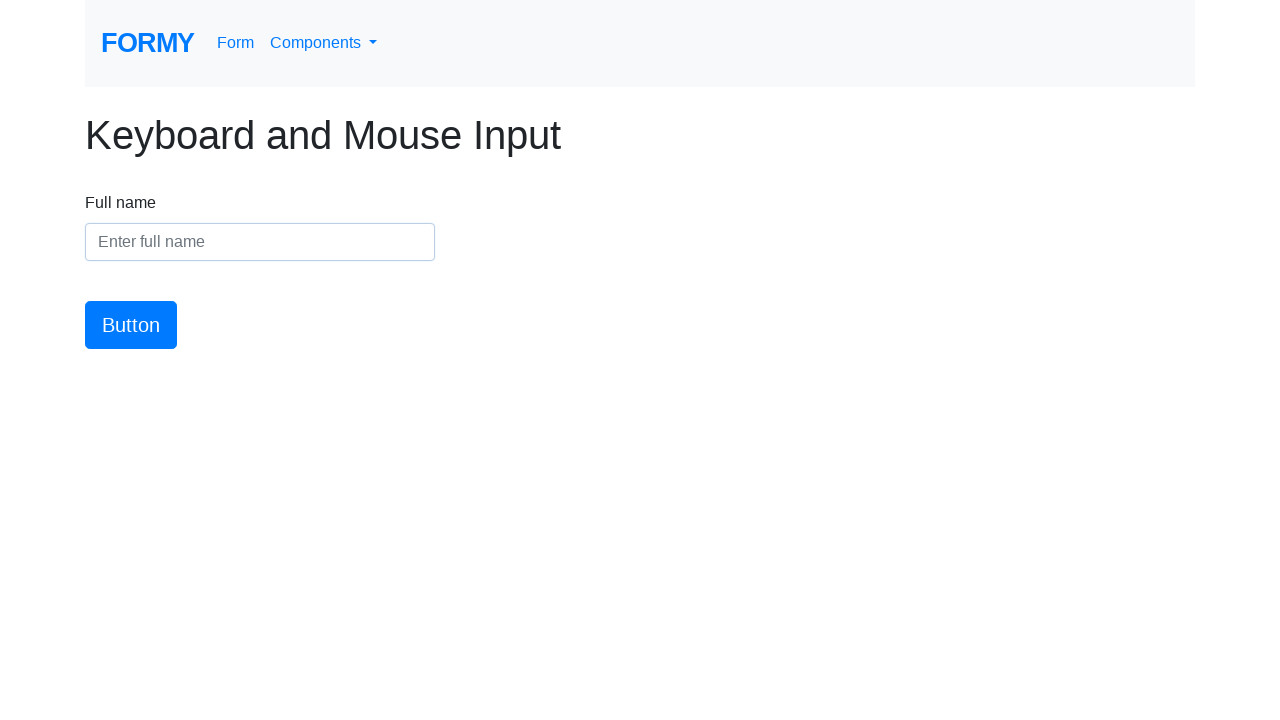

Entered 'Doctor Pagan Scum' into the name field on #name
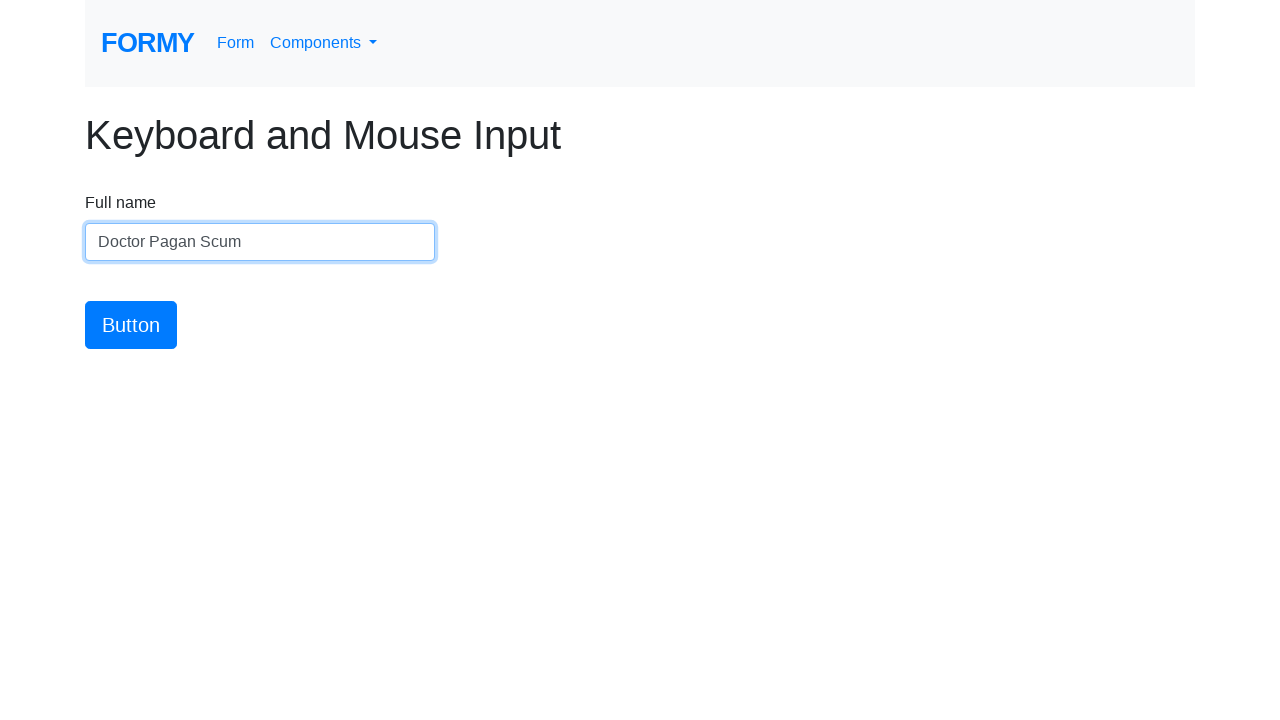

Clicked the submit button at (131, 325) on #button
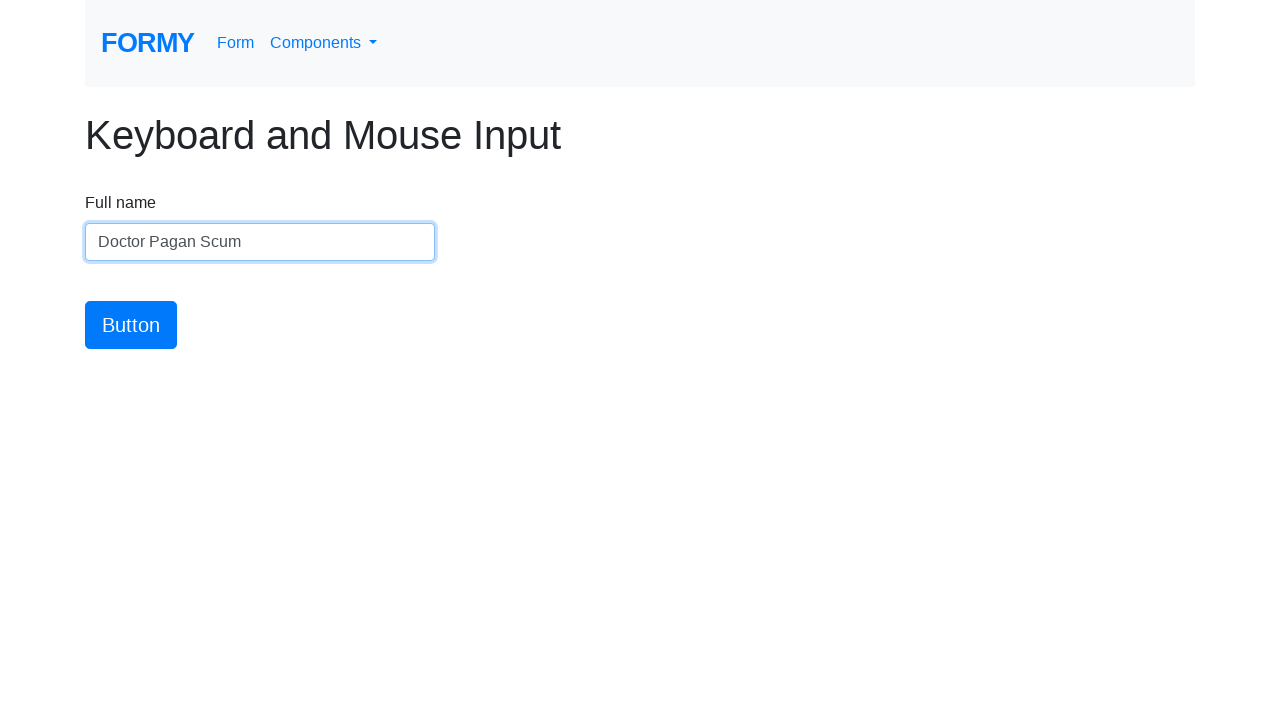

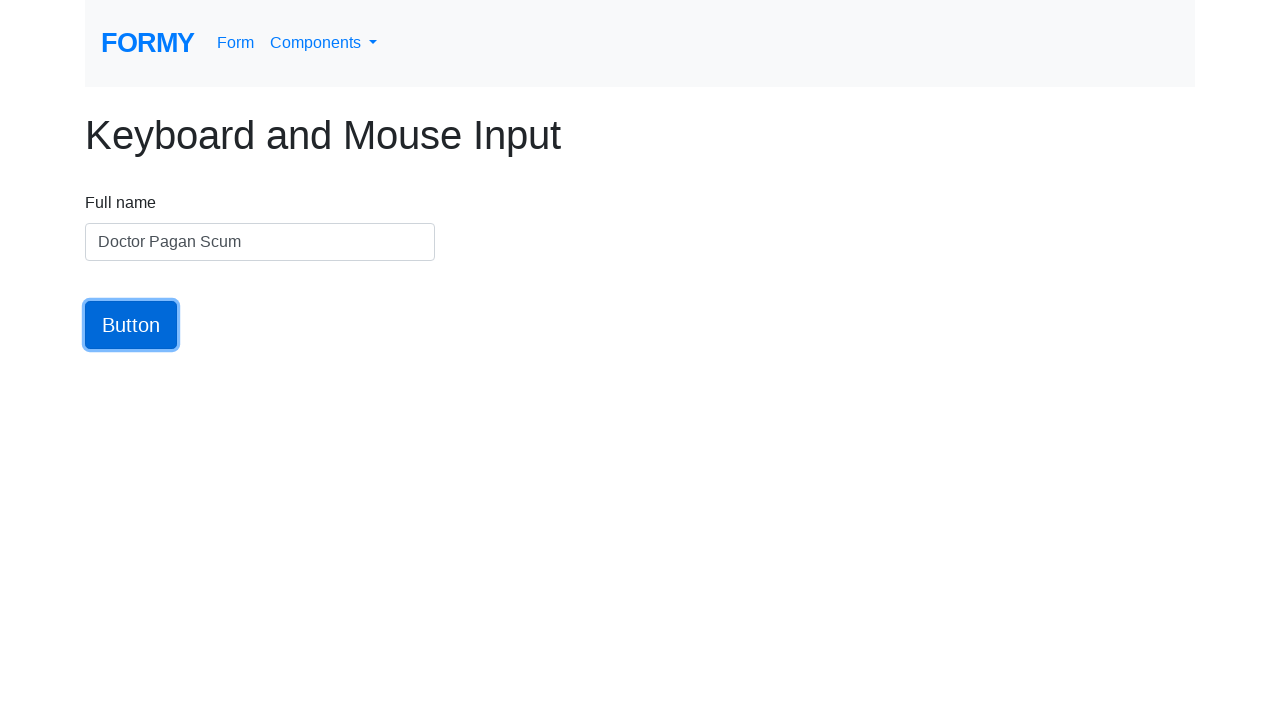